Attempts to switch to a non-existent window to demonstrate window not found scenario

Starting URL: https://demoqa.com/text-box

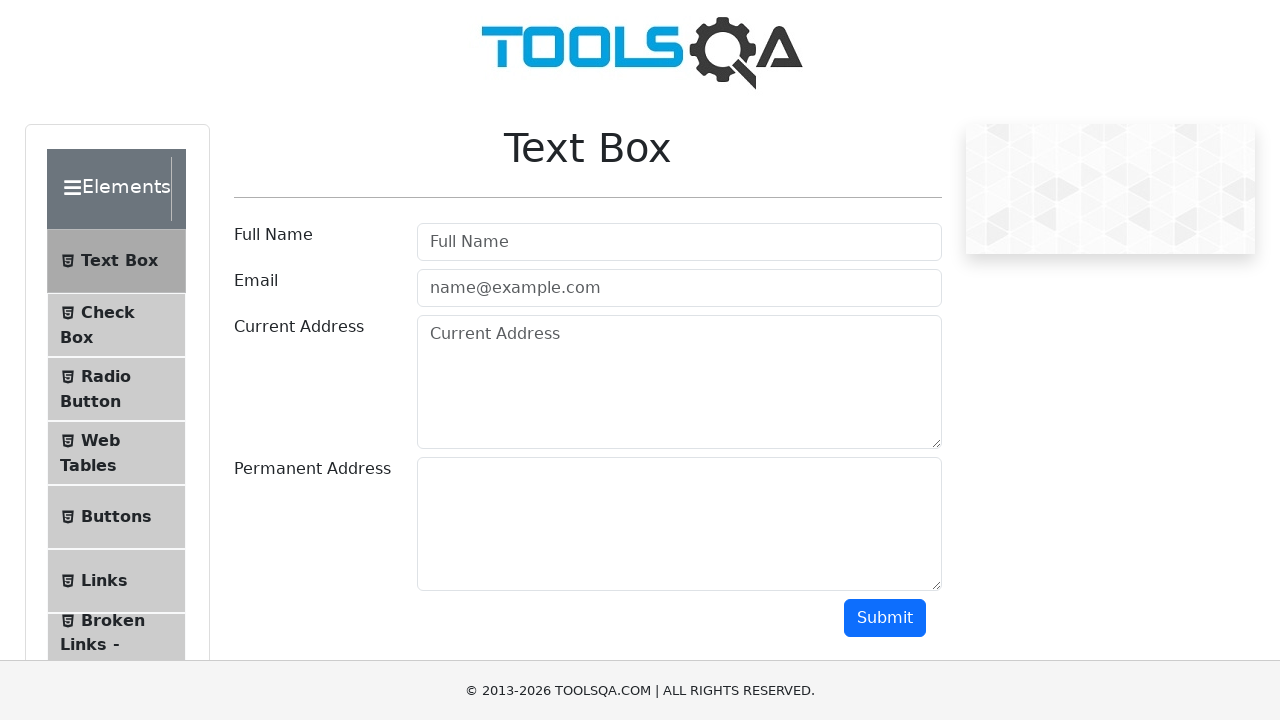

Navigated to https://demoqa.com/text-box
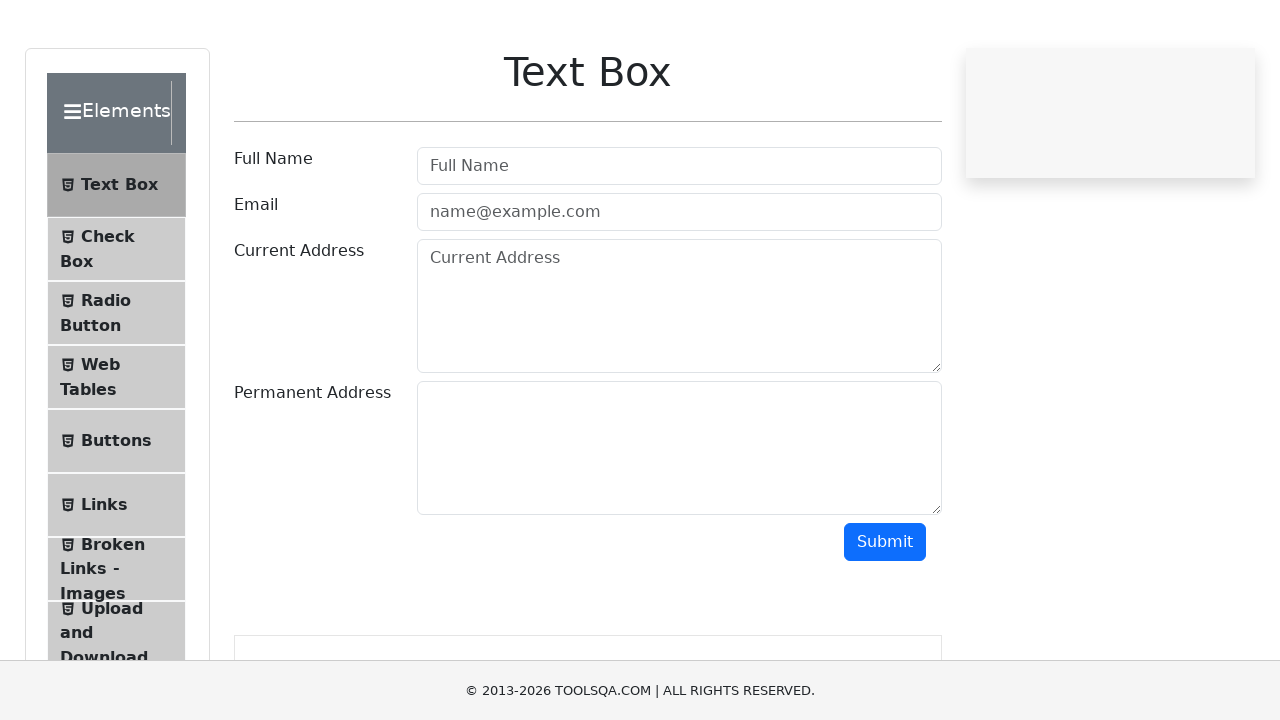

Retrieved all pages from context
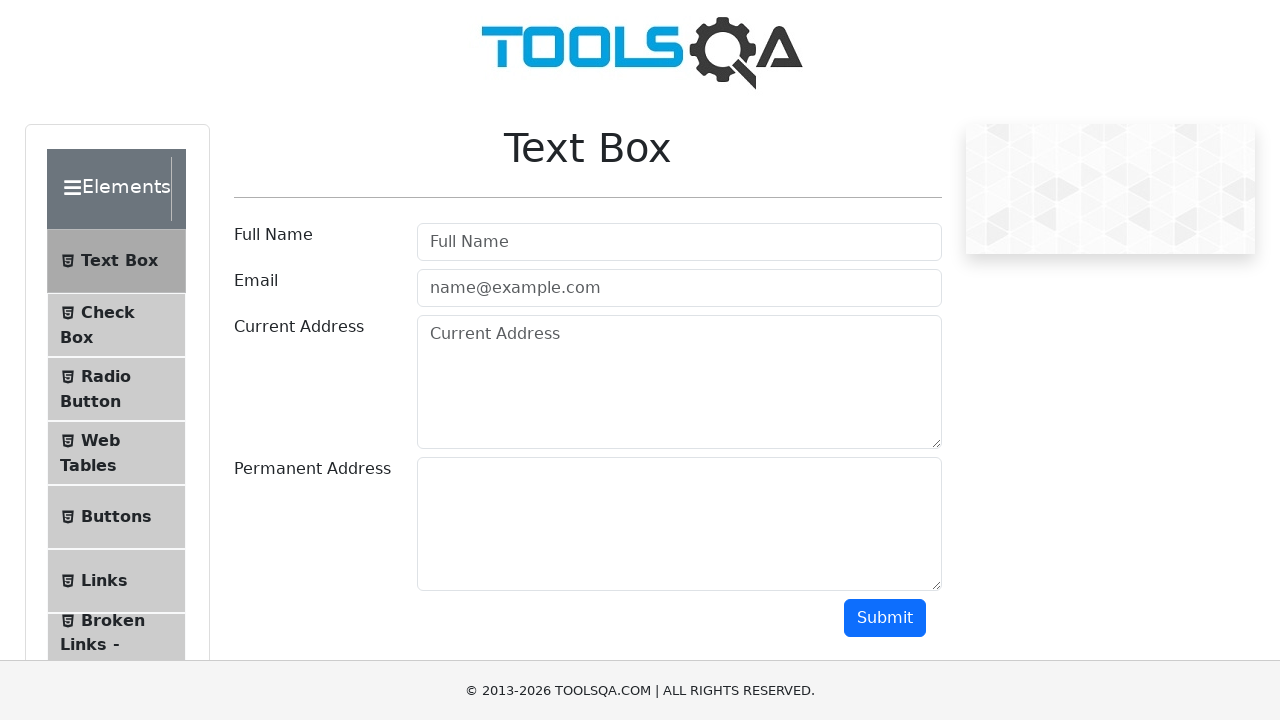

Searched through all pages for window with 'Hello' in title - no match found
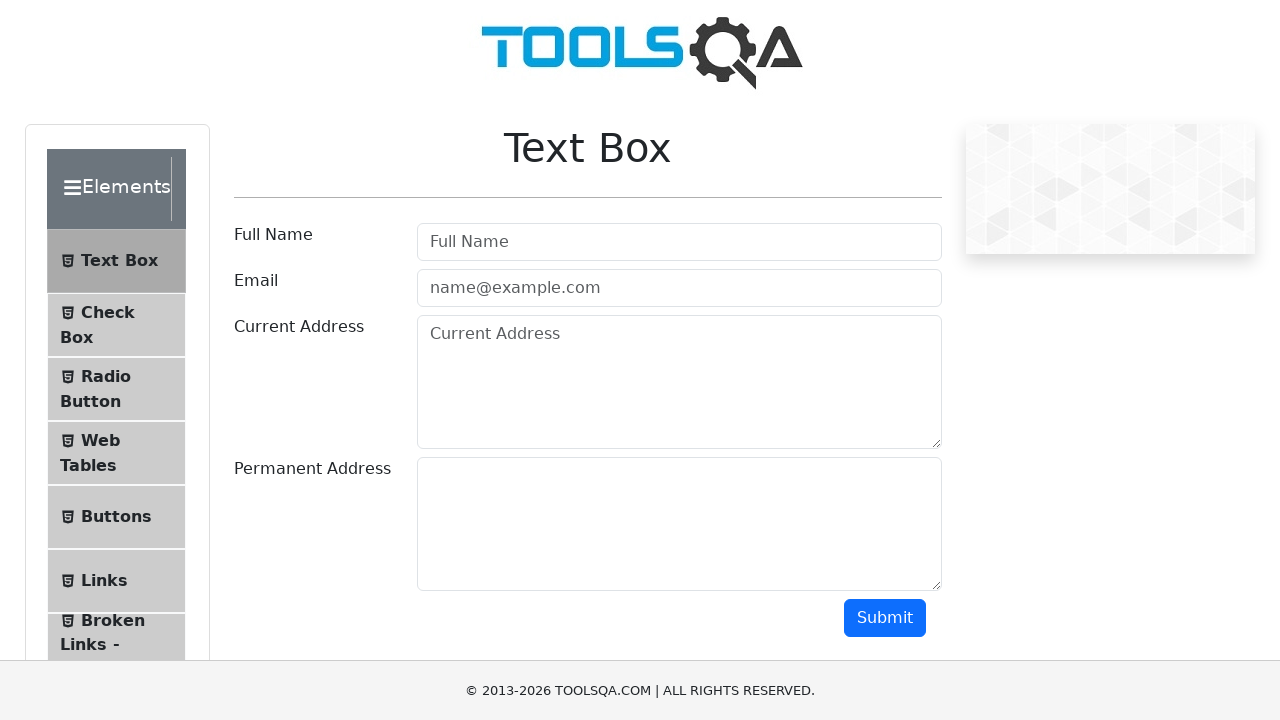

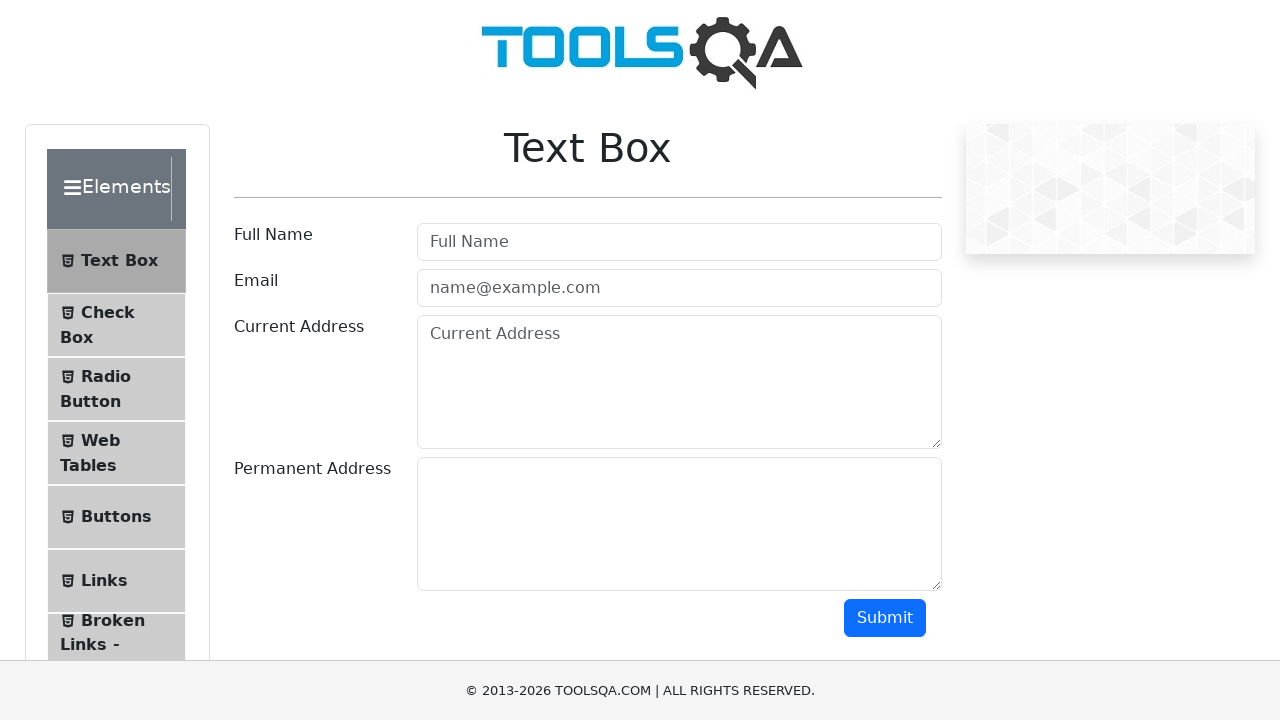